Tests drag and drop functionality by dragging an element with id "drag11" and dropping it onto a target element with id "div2"

Starting URL: https://grotechminds.com/drag-and-drop/

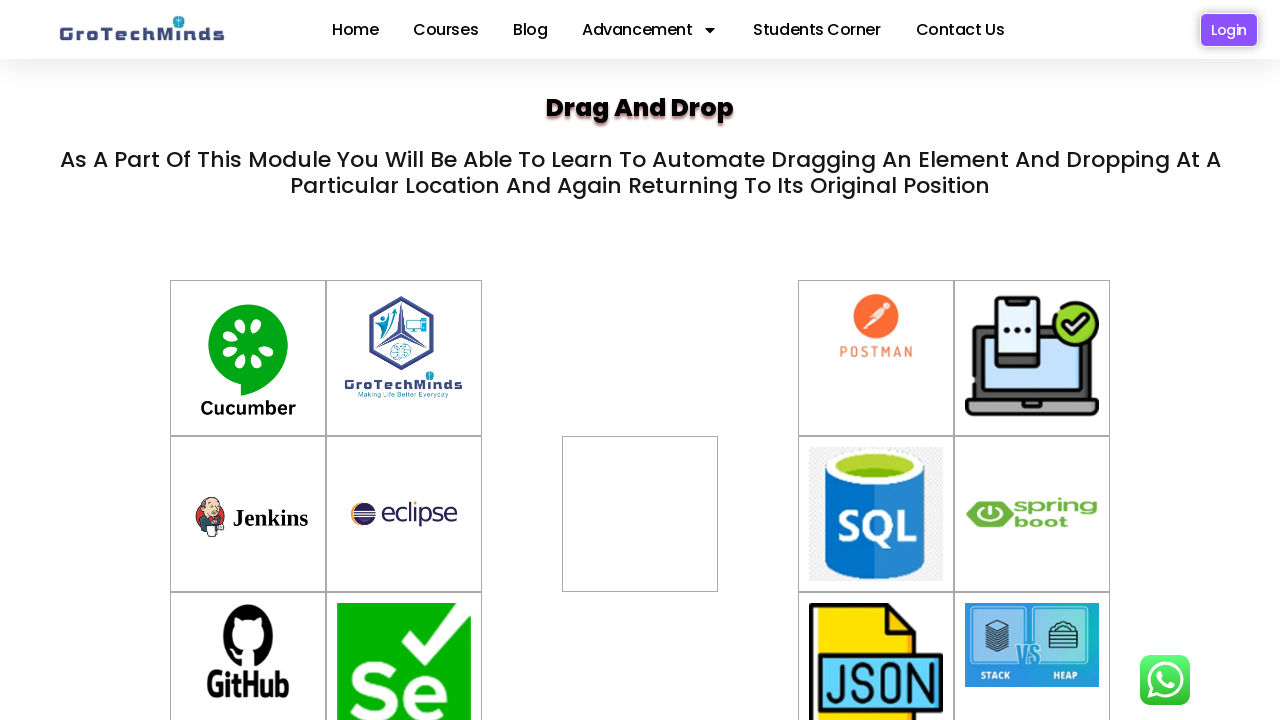

Waited for draggable element with id 'drag11' to be visible
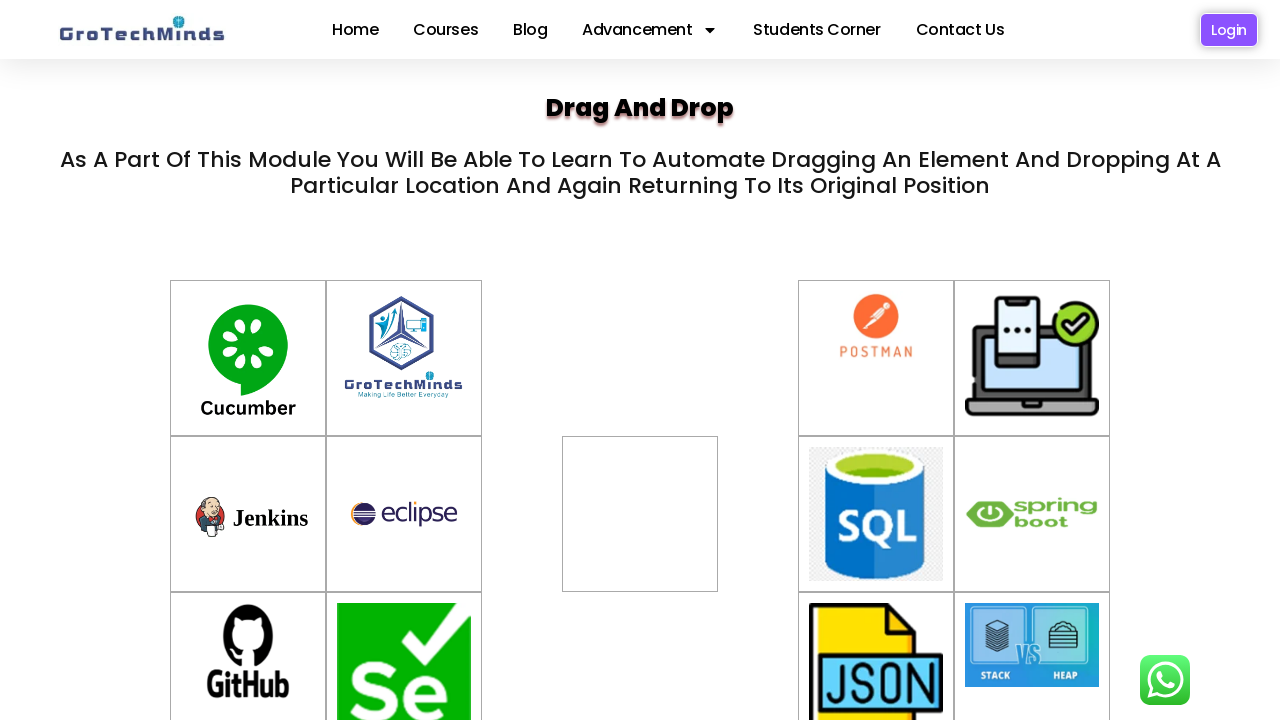

Waited for drop target element with id 'div2' to be visible
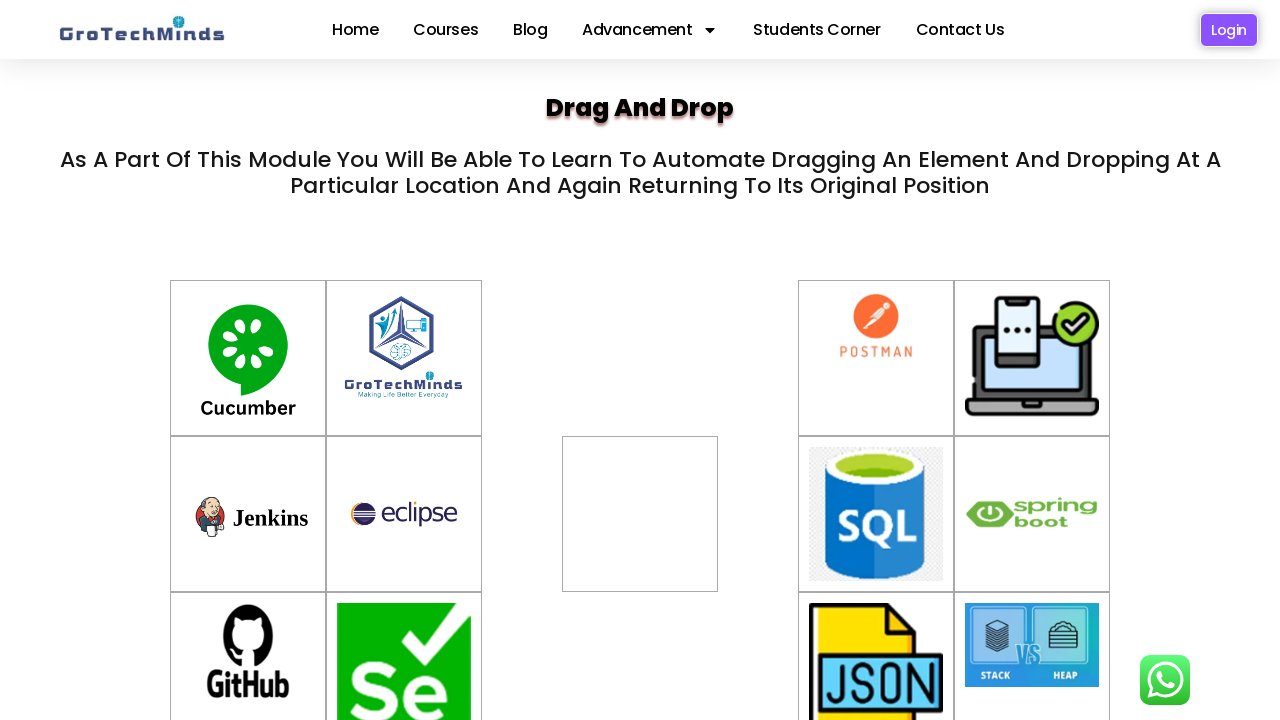

Located the draggable element with id 'drag11'
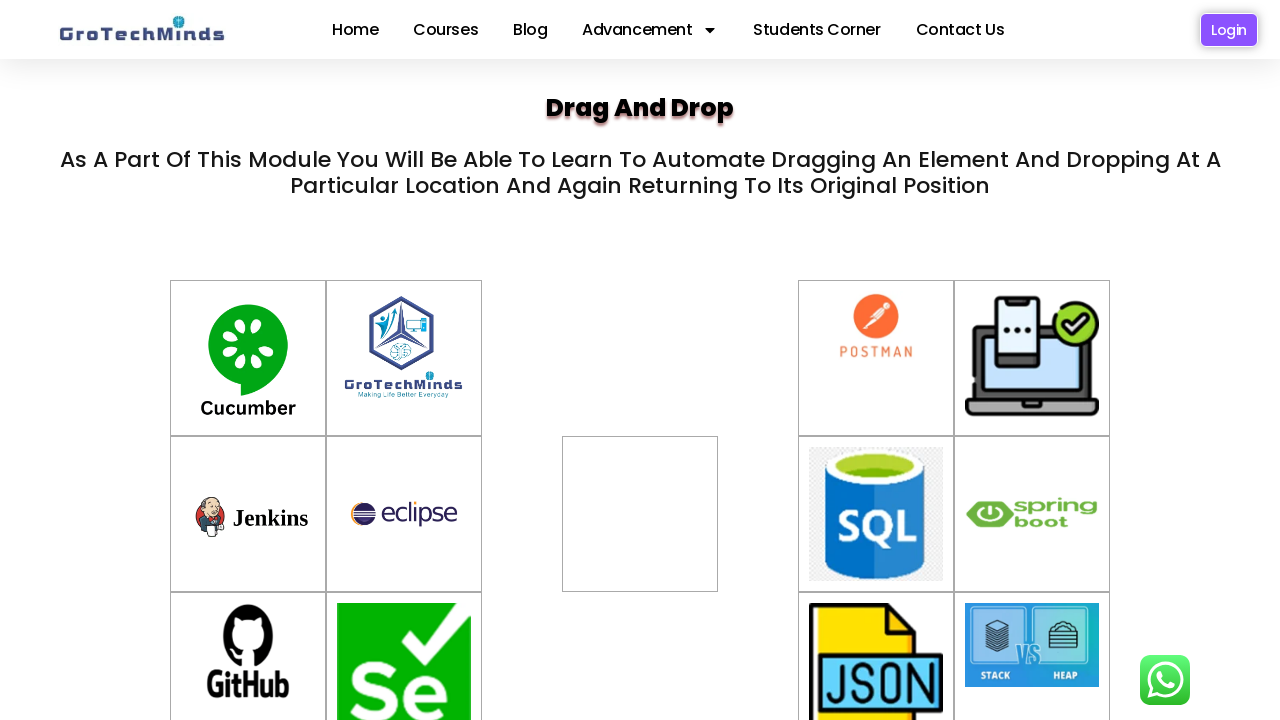

Located the drop target element with id 'div2'
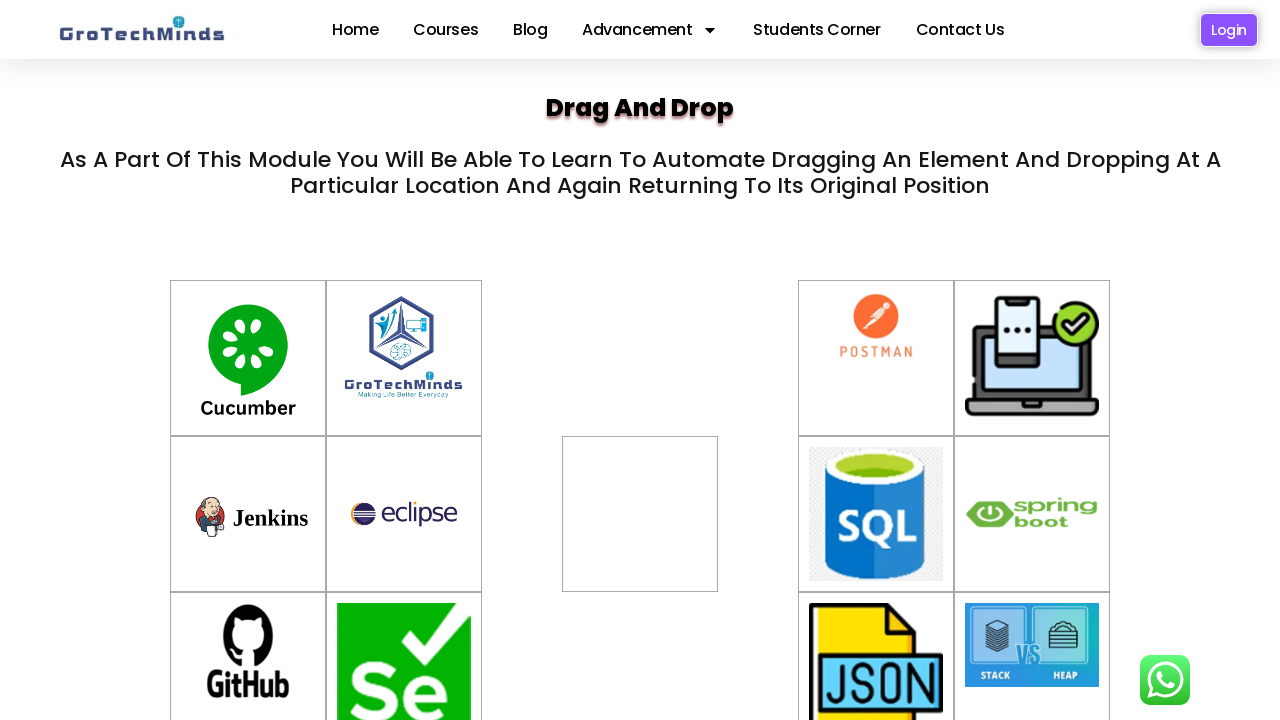

Successfully dragged element 'drag11' and dropped it onto 'div2' at (640, 494)
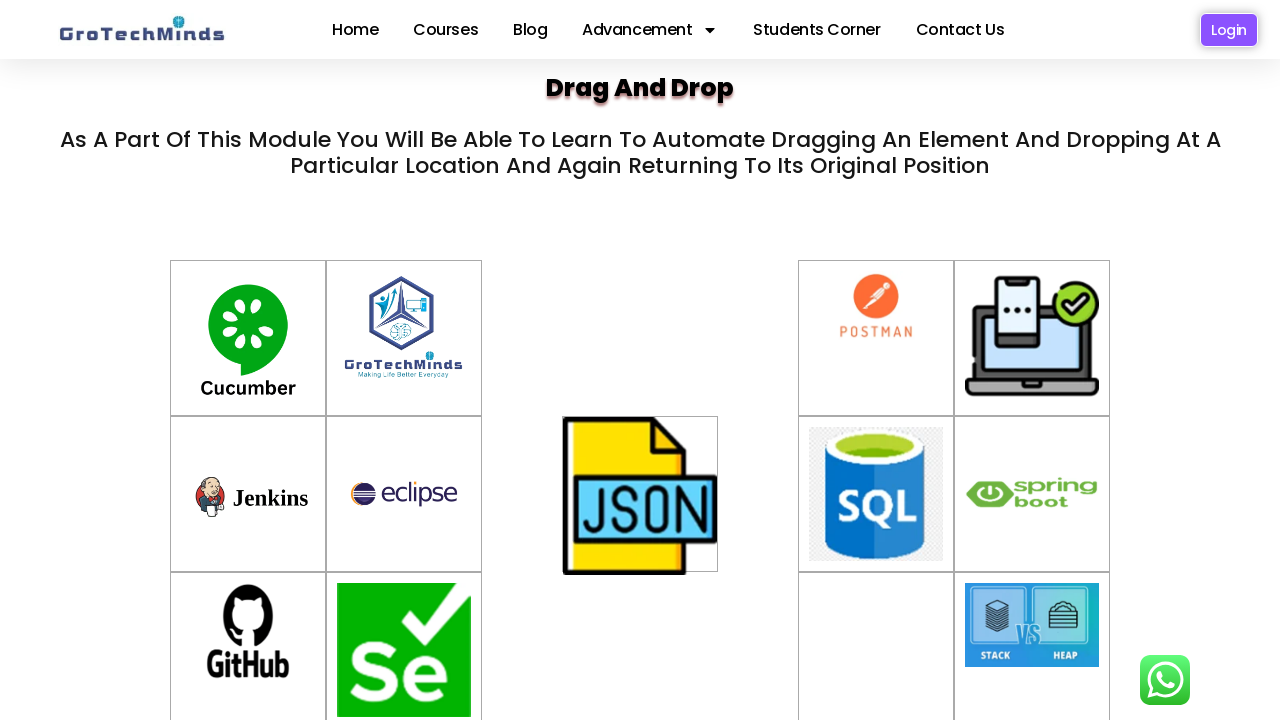

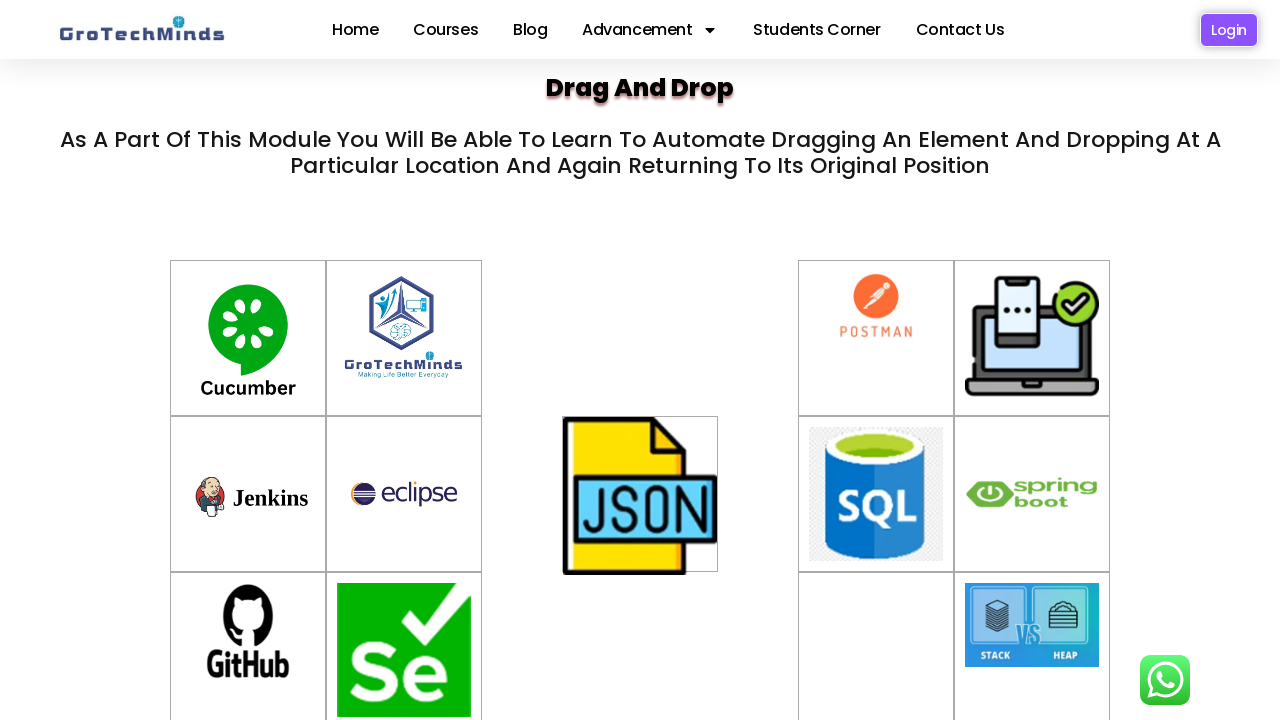